Tests multi-select dropdown functionality by selecting and deselecting multiple options using different methods

Starting URL: http://automationbykrishna.com/

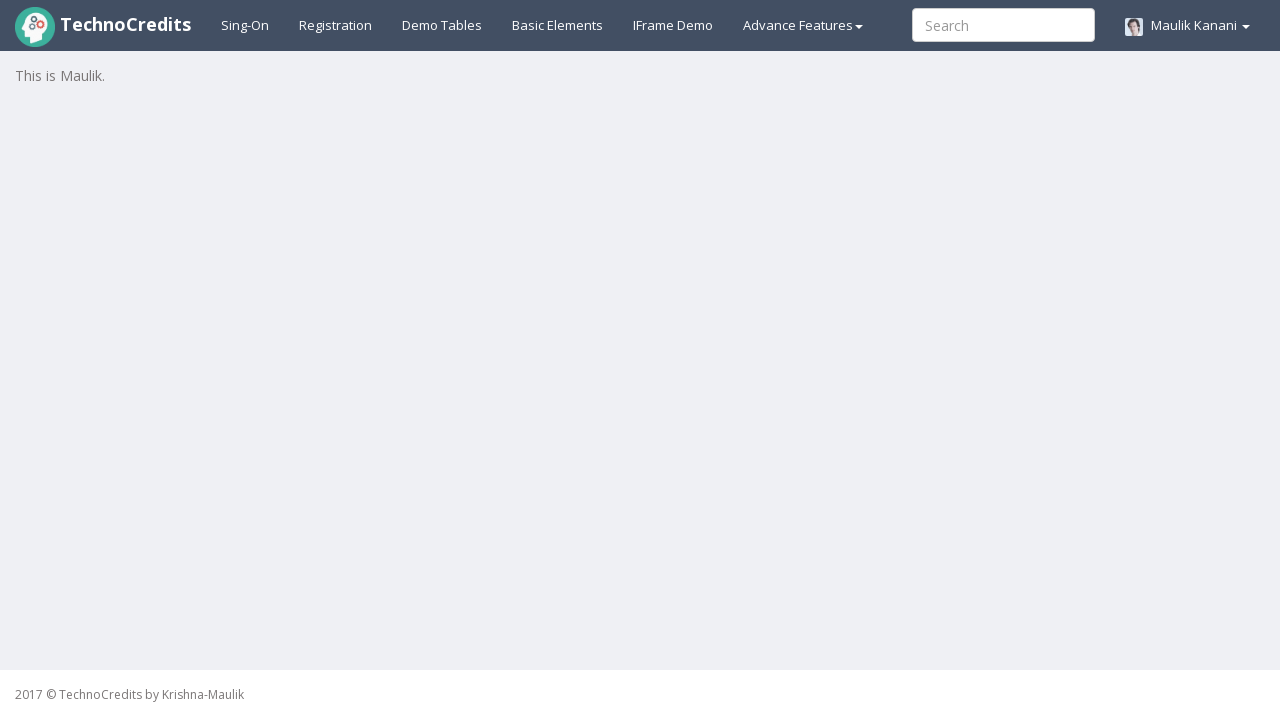

Clicked on Basic Elements link at (558, 25) on text=Basic Elements
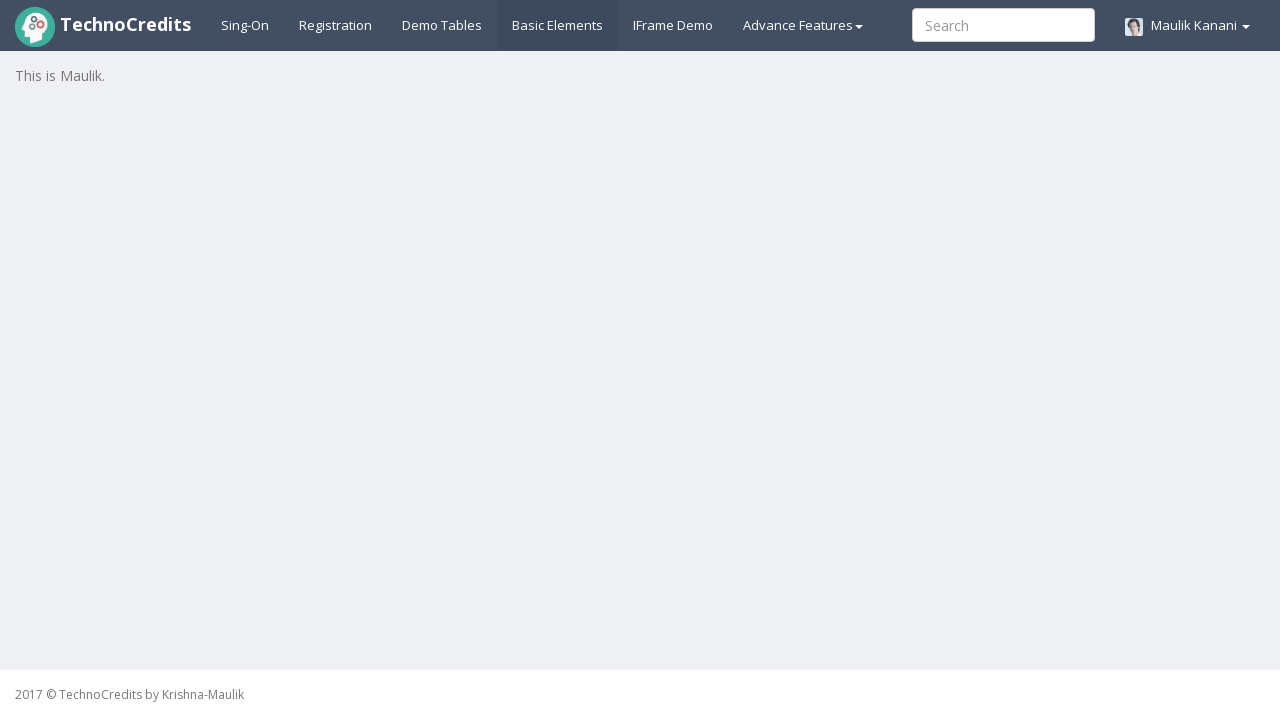

Multi-select dropdown element loaded
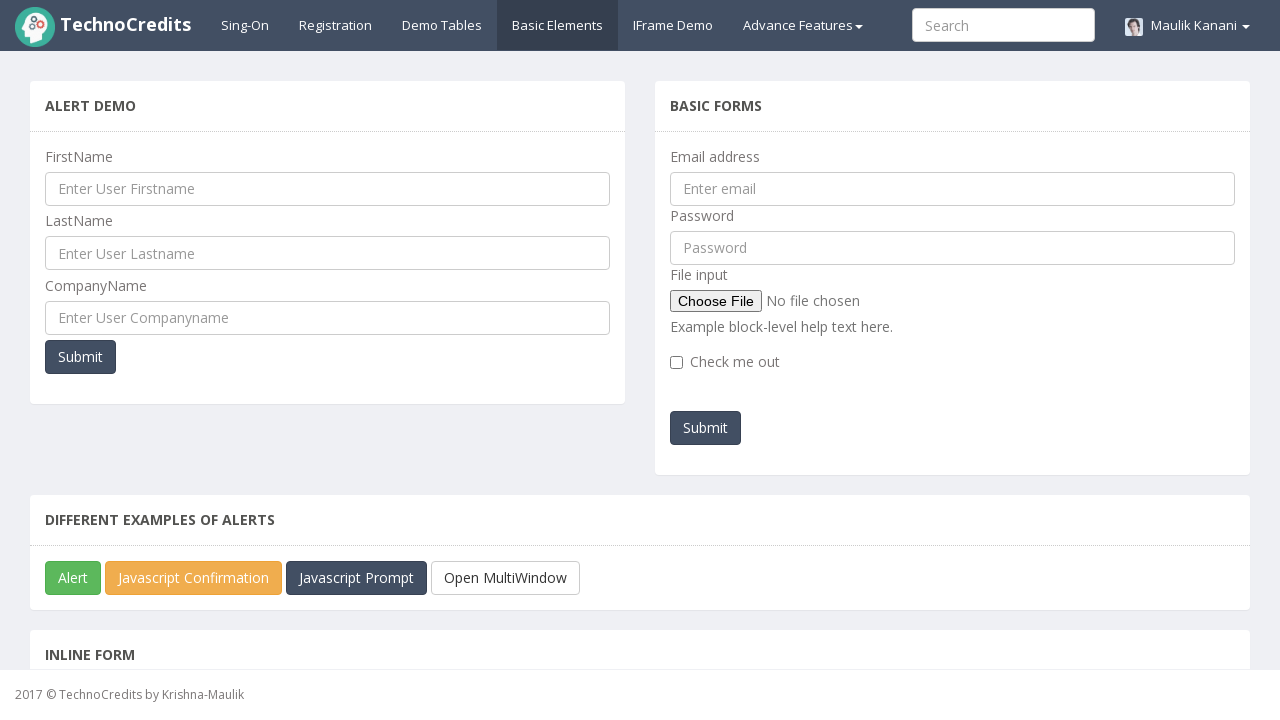

Selected first two options (indices 1 and 2) in multi-select dropdown on select.form-control
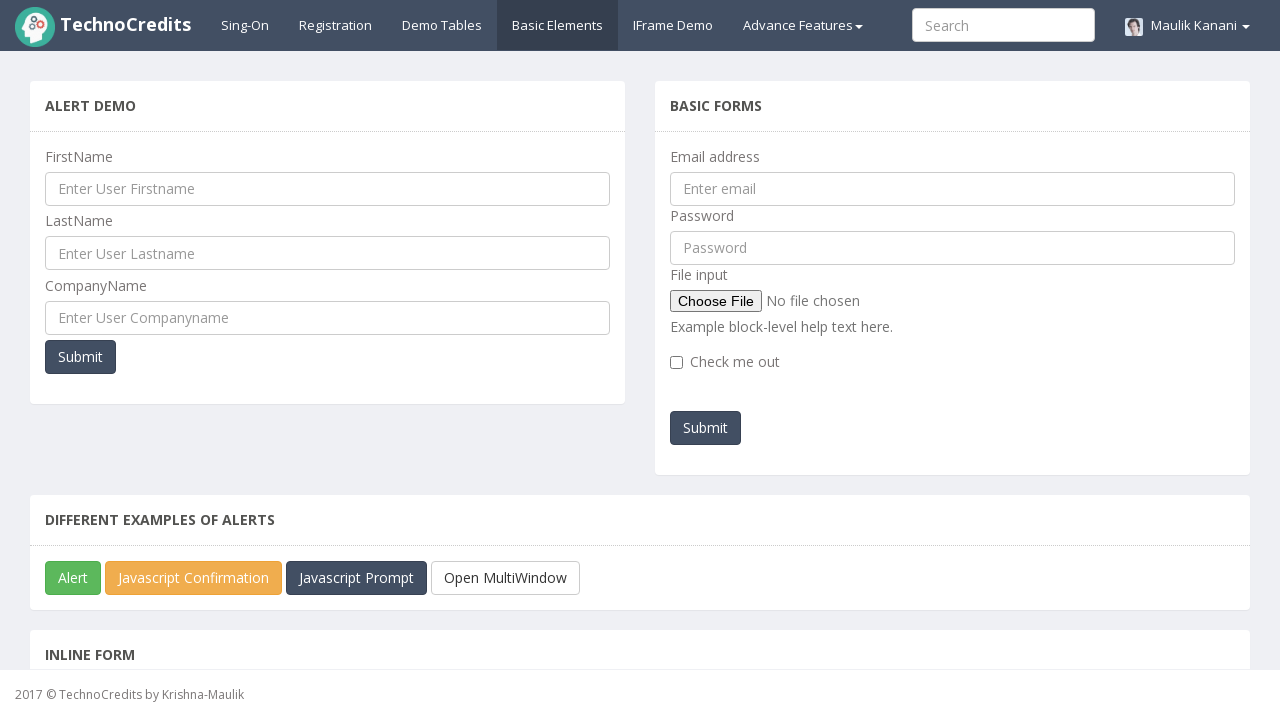

Added options 4 and 5 to selection (now have options 1, 2, 4, 5) on select.form-control
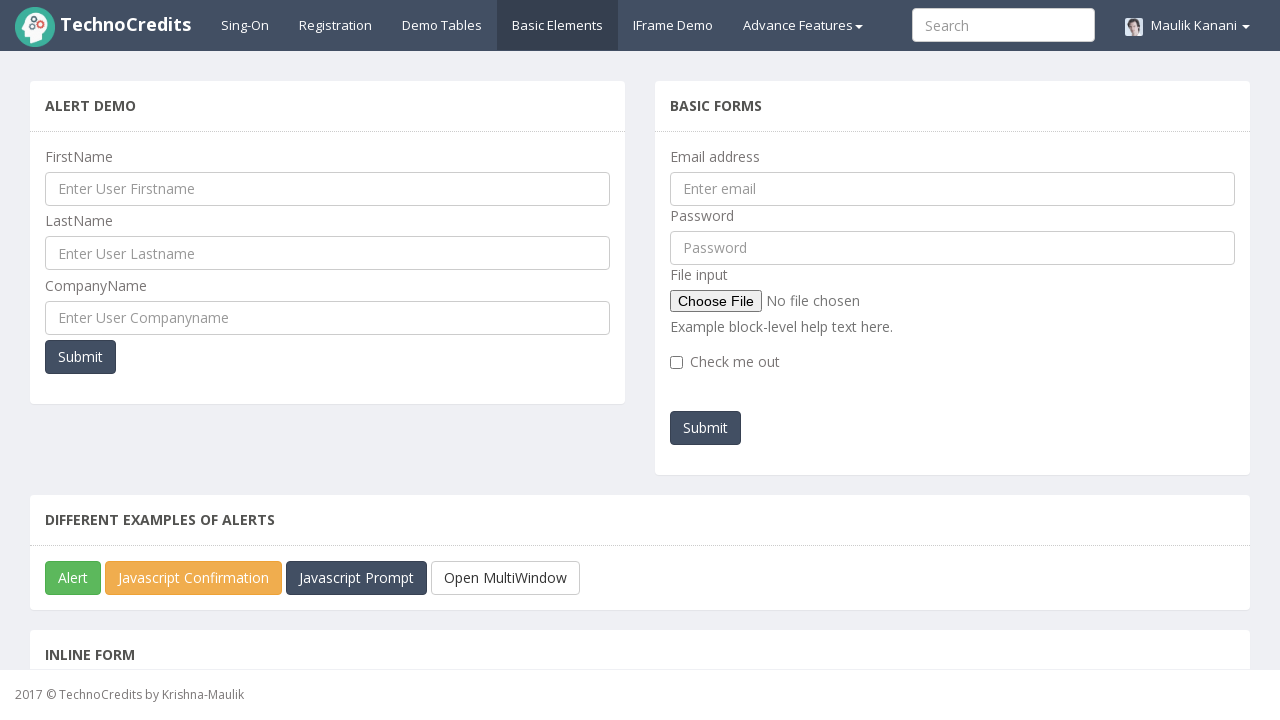

Deselected option at index 1 (value '2') - remaining selections: 1, 4, 5 on select.form-control
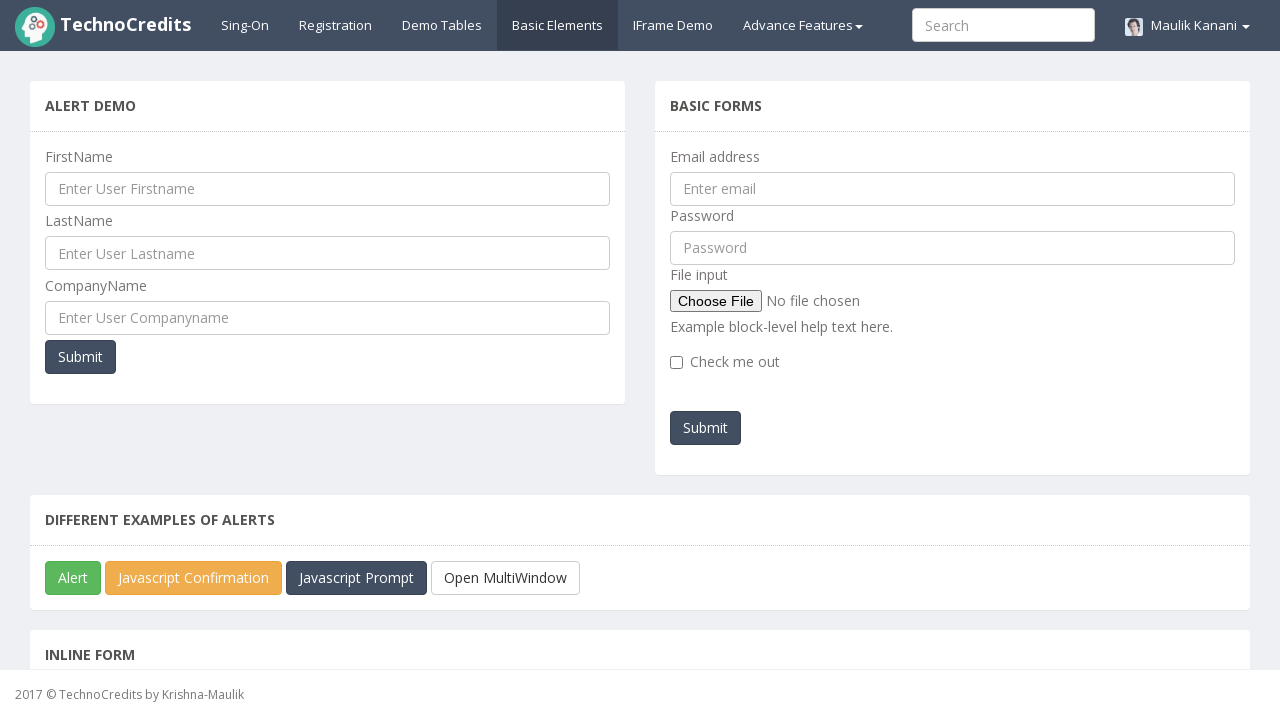

Deselected option '5' - remaining selections: 1, 4 on select.form-control
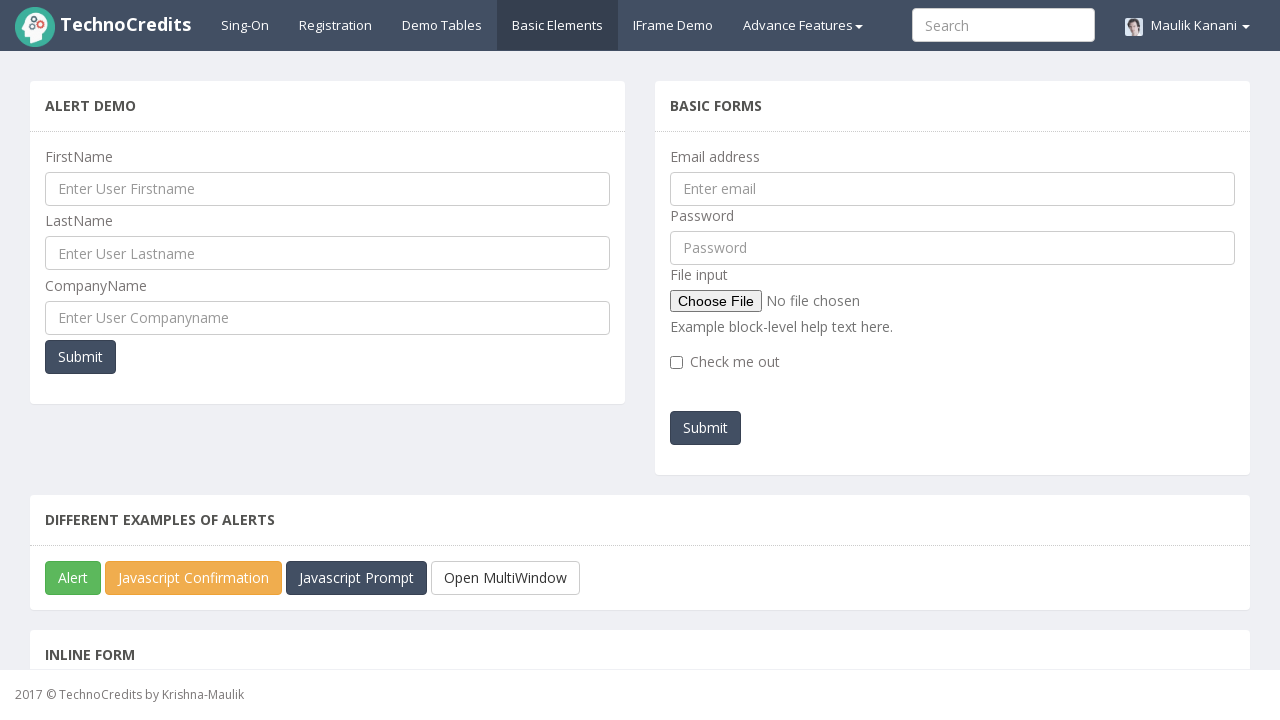

Cleared all selections in multi-select dropdown on select.form-control
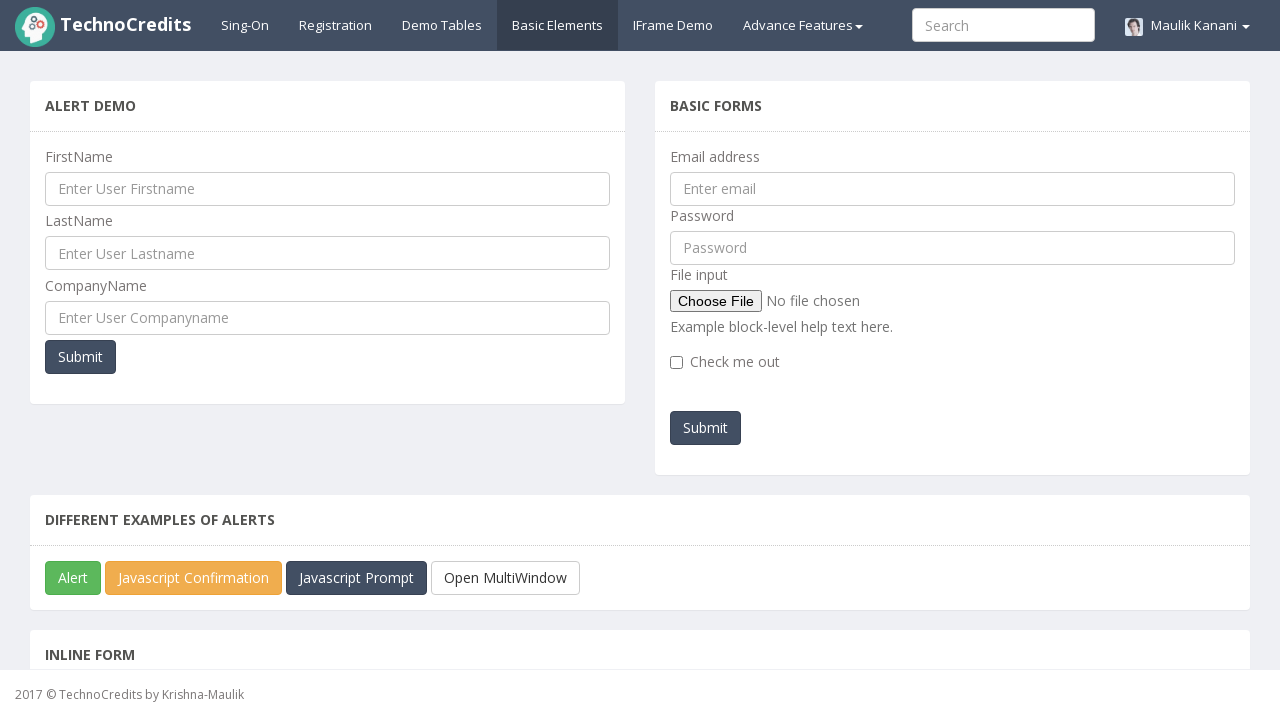

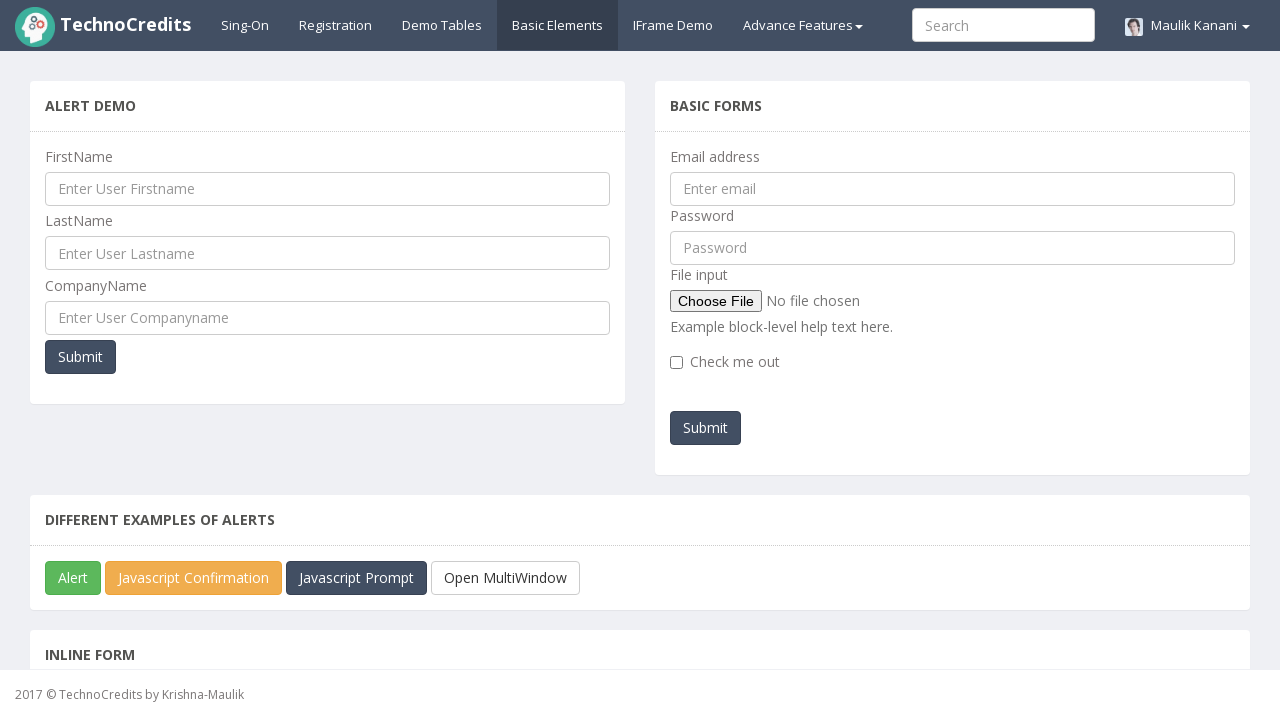